Tests a text box form by filling in name, email, and address fields, then submitting and validating the output

Starting URL: https://demoqa.com/text-box

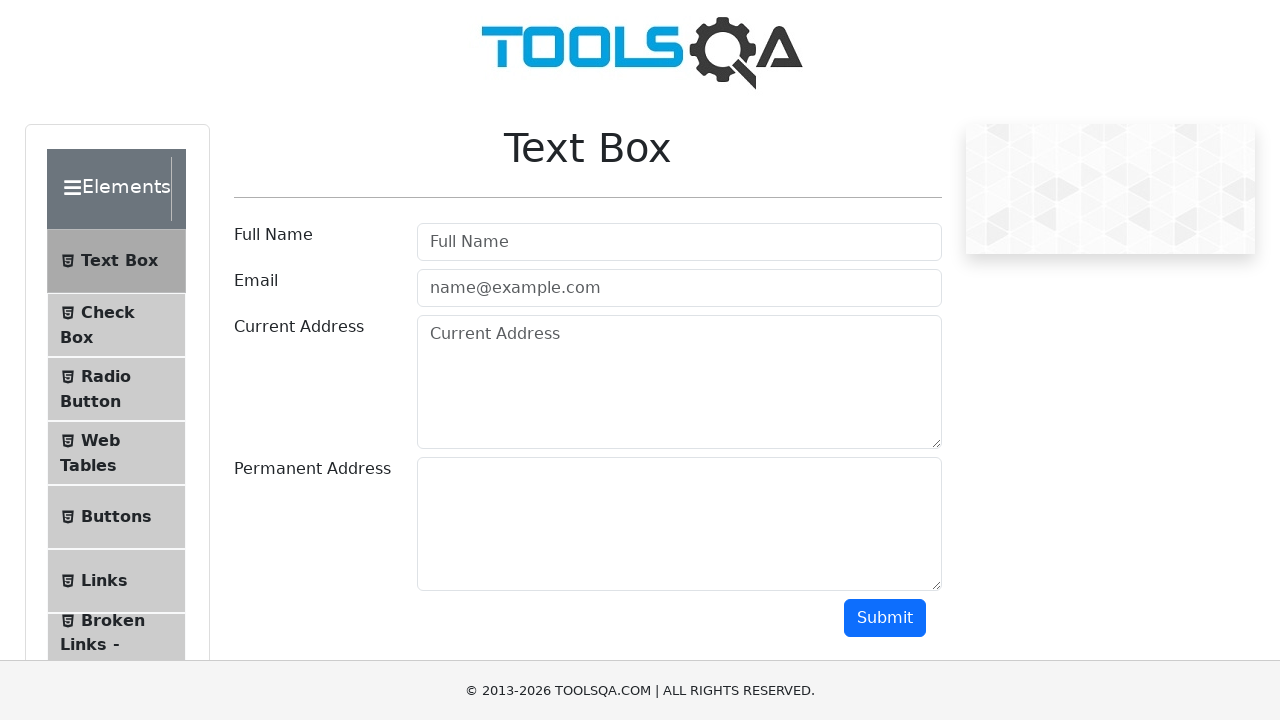

Filled name field with 'Milana' on //input[@id='userName']
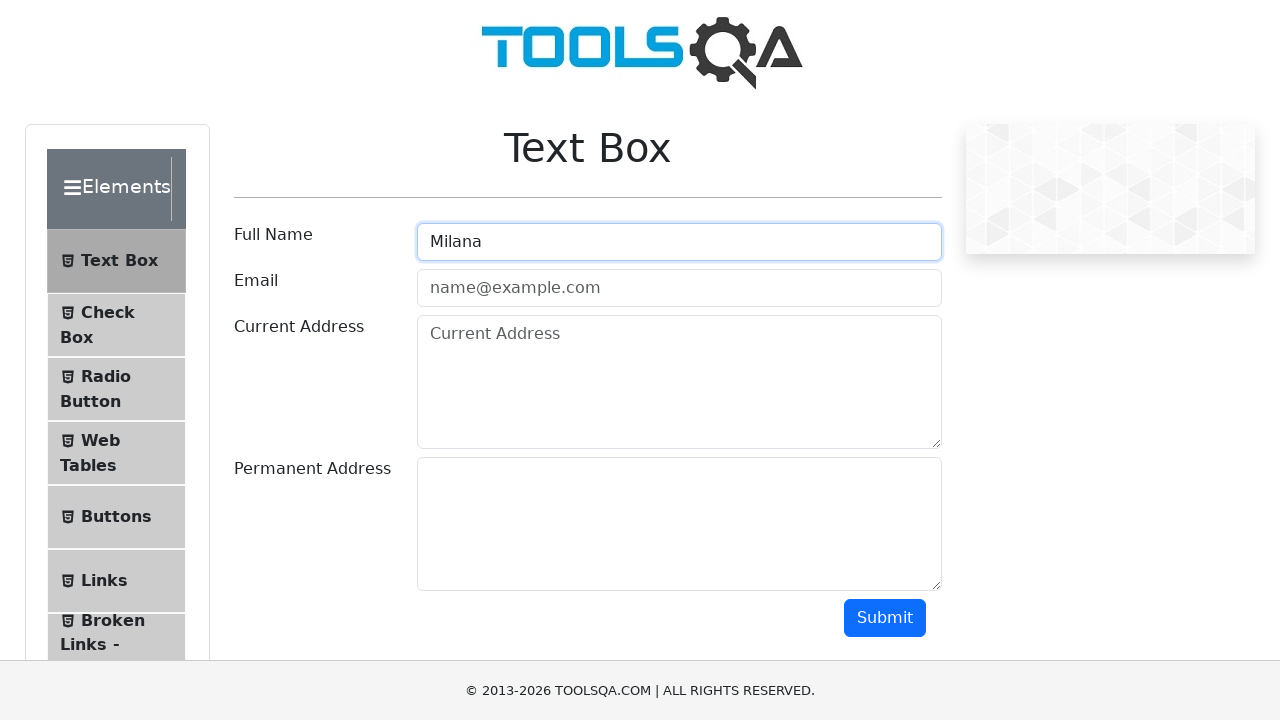

Filled email field with 'umilana@gmail.com' on //input[@type='email']
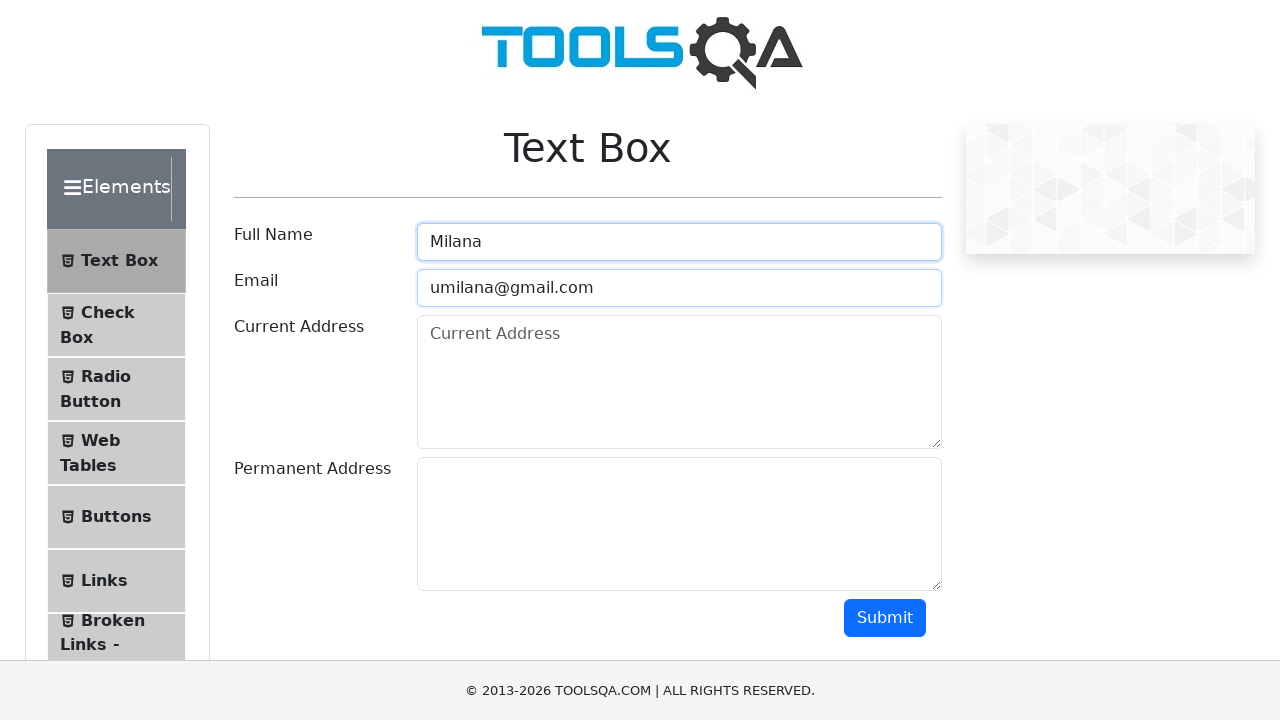

Filled current address field with '5441 N East River Road Chicago IL 60656' on //textarea[@id='currentAddress']
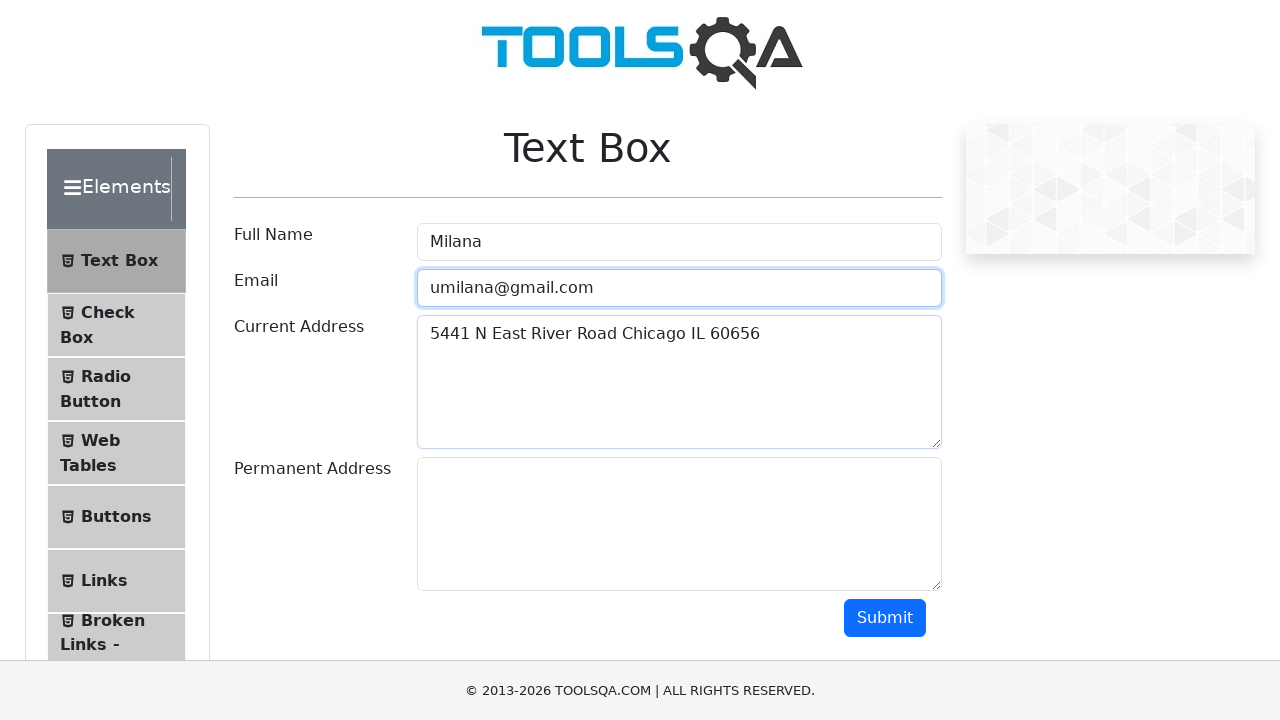

Filled permanent address field with '5441 N East River Road Chicago IL 60656' on //textarea[@id='permanentAddress']
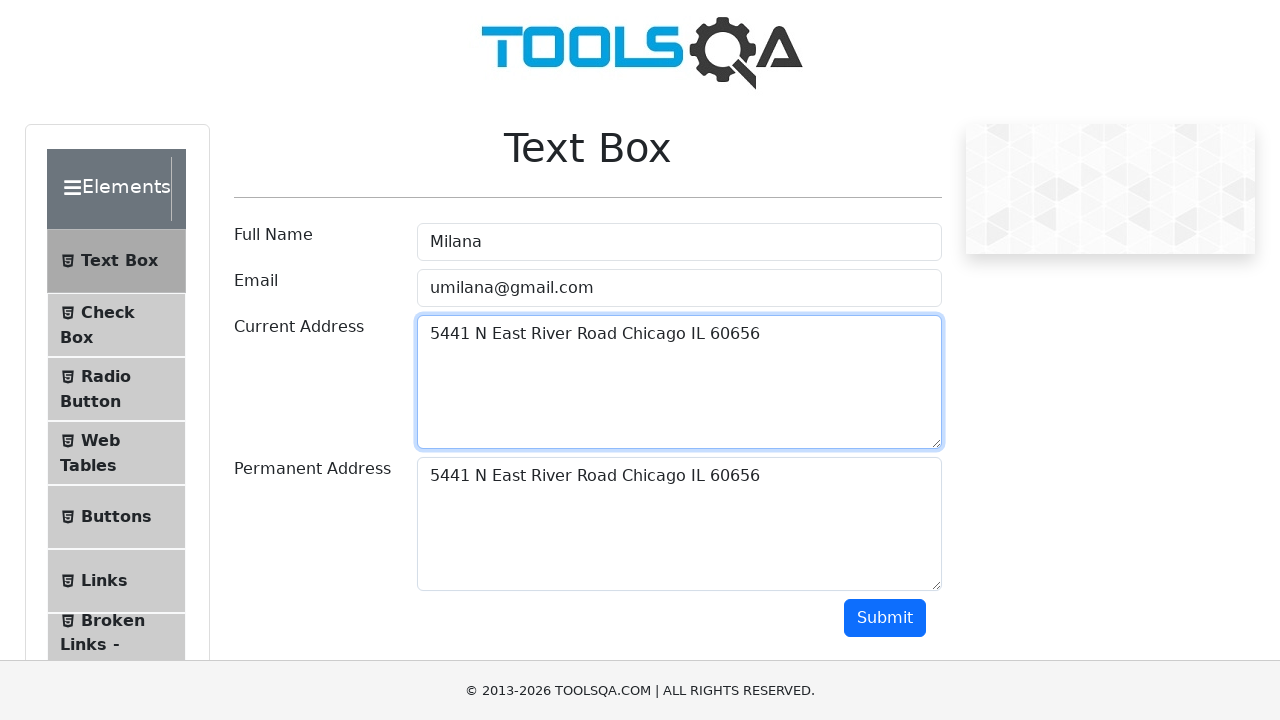

Scrolled submit button into view
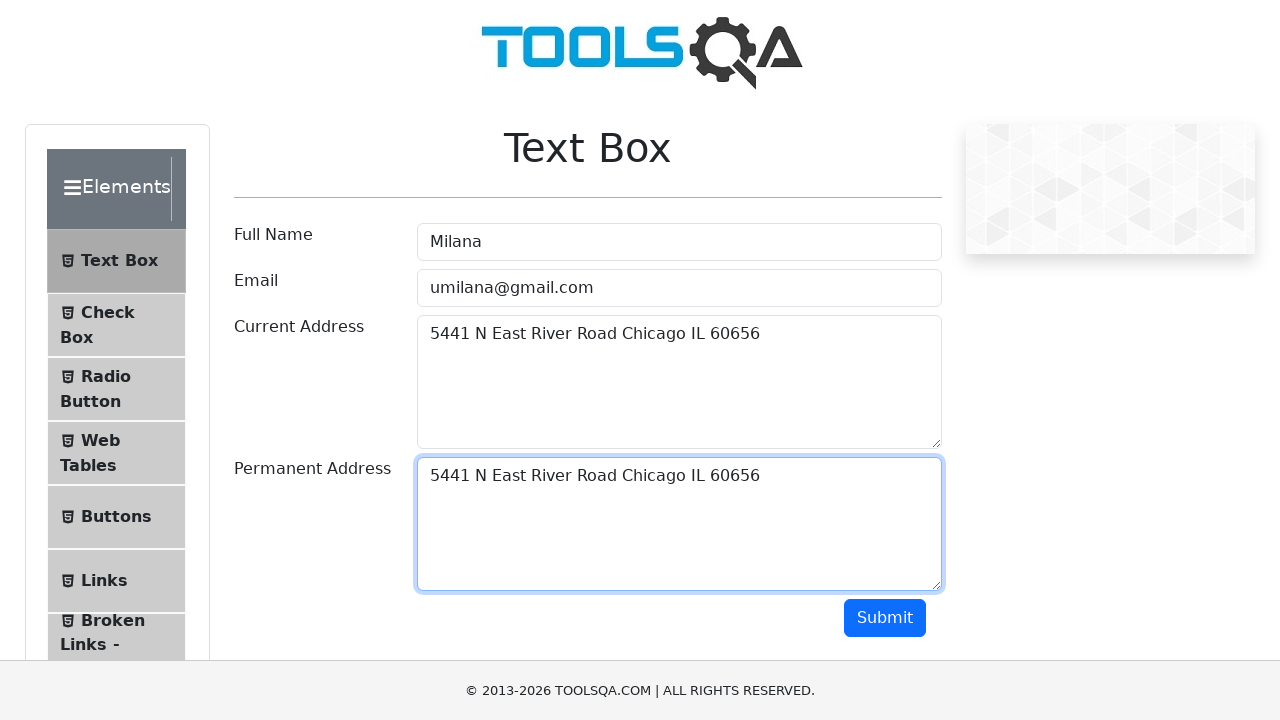

Clicked submit button at (885, 618) on xpath=//button[@id='submit']
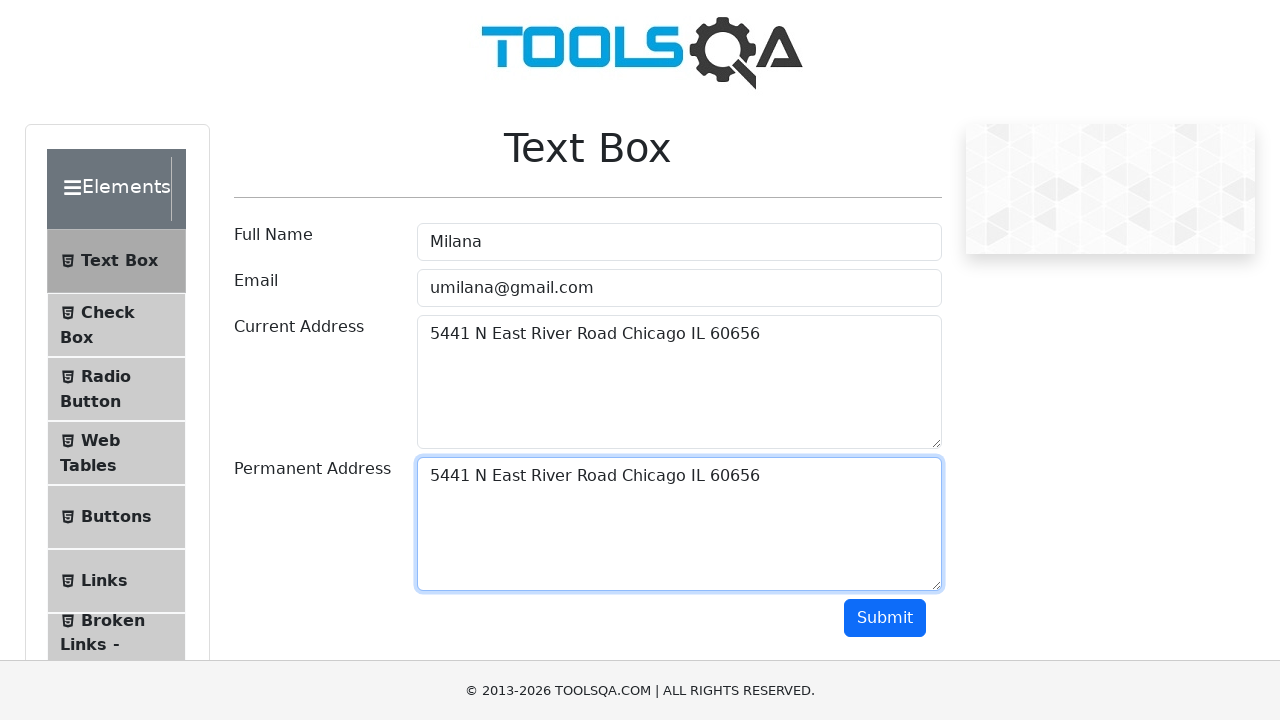

Waited for name validation output to appear
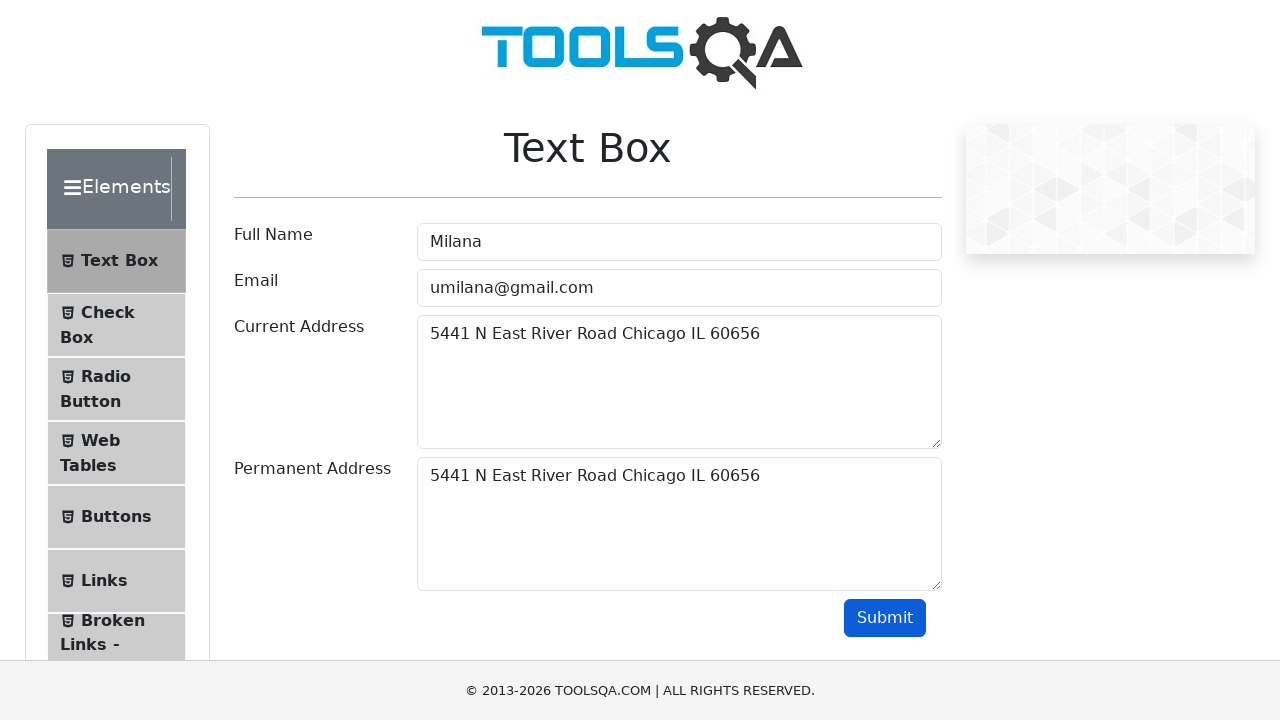

Retrieved name validation text: 'Name:Milana'
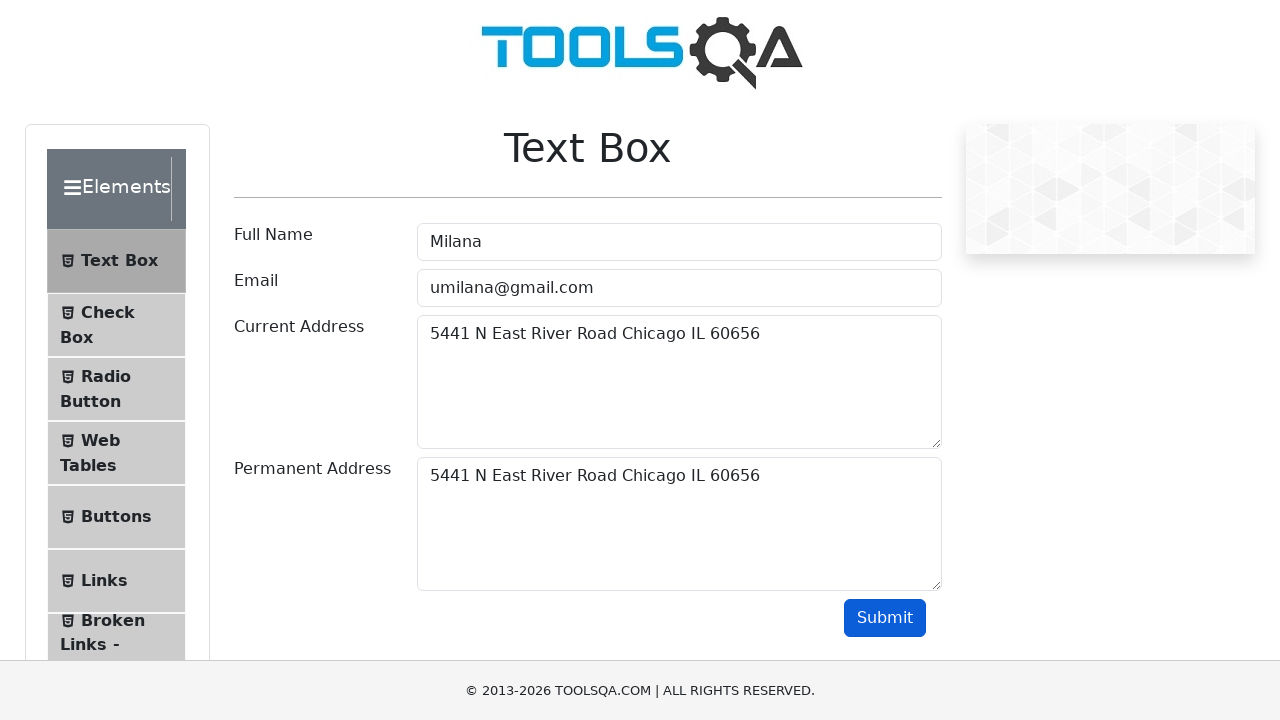

Validated that name output contains 'Name:Milana'
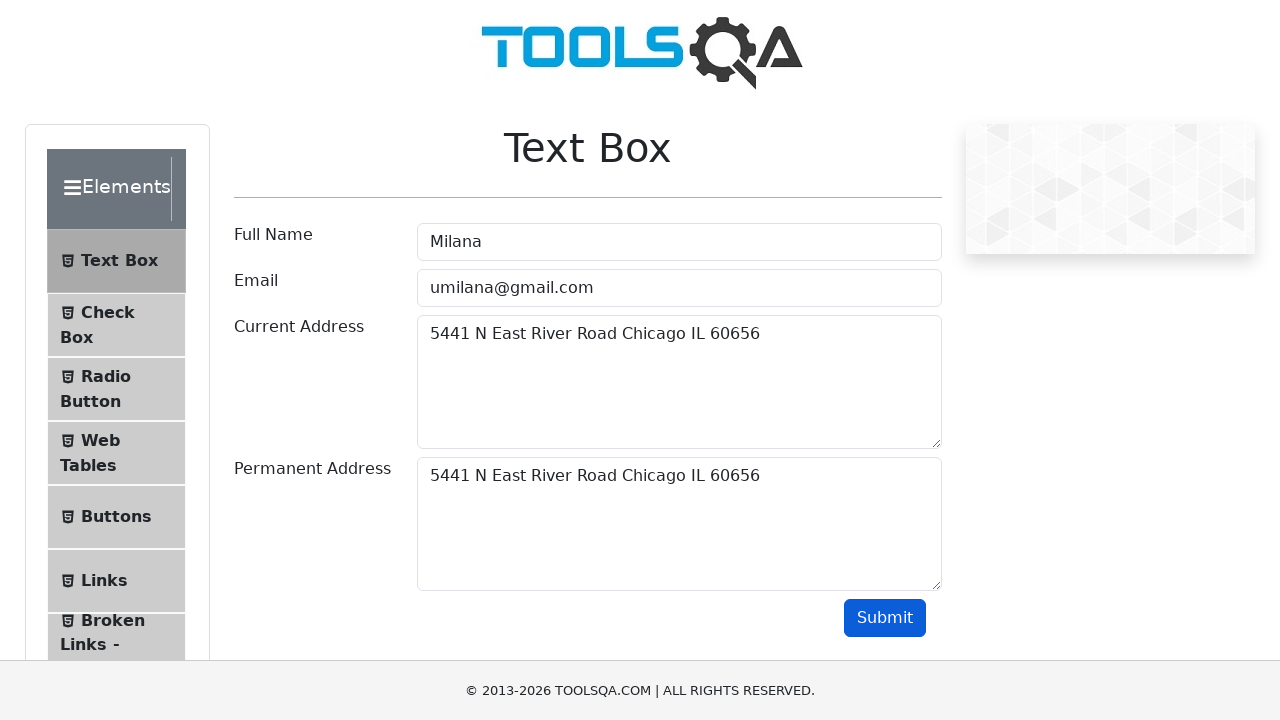

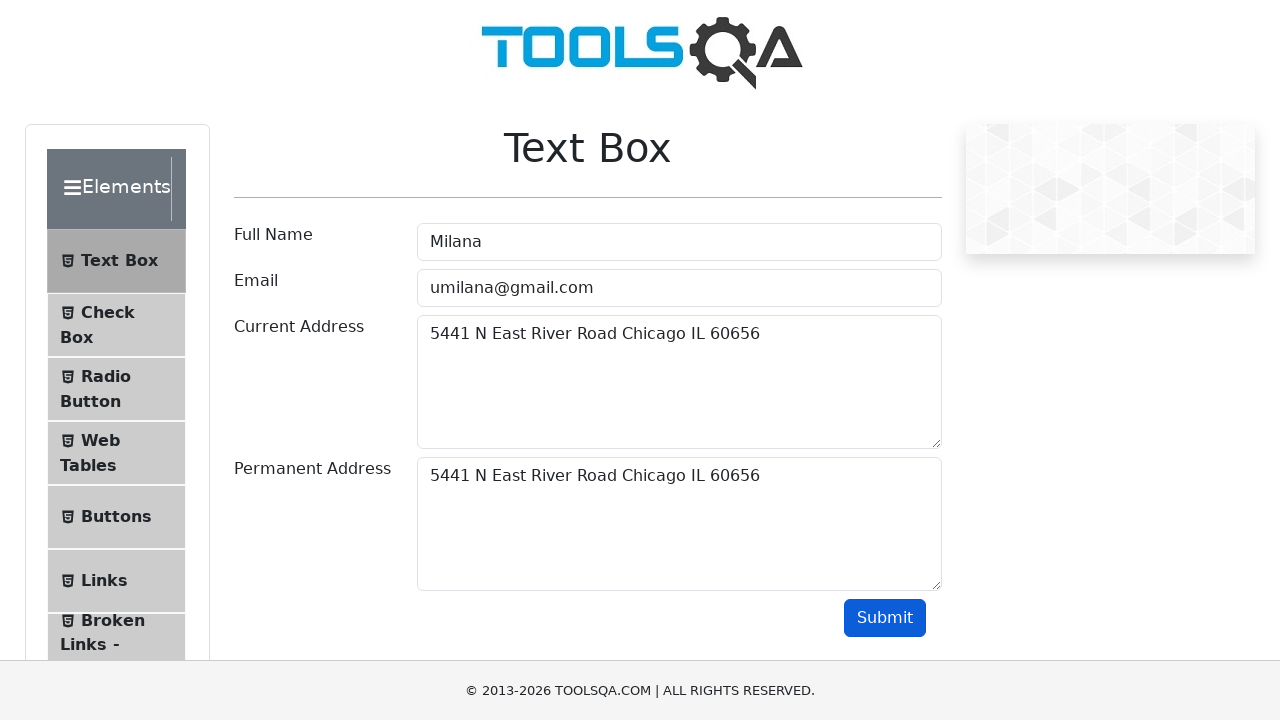